Tests the dynamic notification message functionality by clicking a link and verifying the notification message appears

Starting URL: https://practice.expandtesting.com/notification-message-rendered

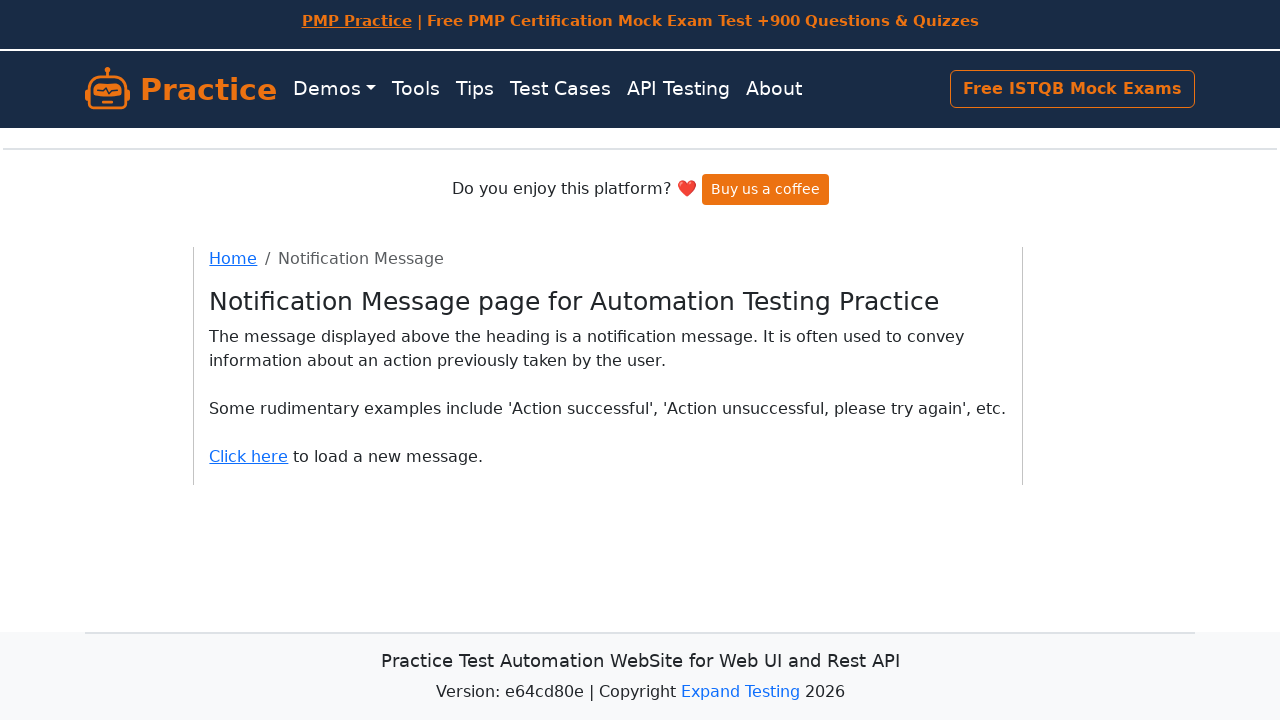

Clicked 'Click here' link to trigger notification at (249, 456) on a:has-text('Click here')
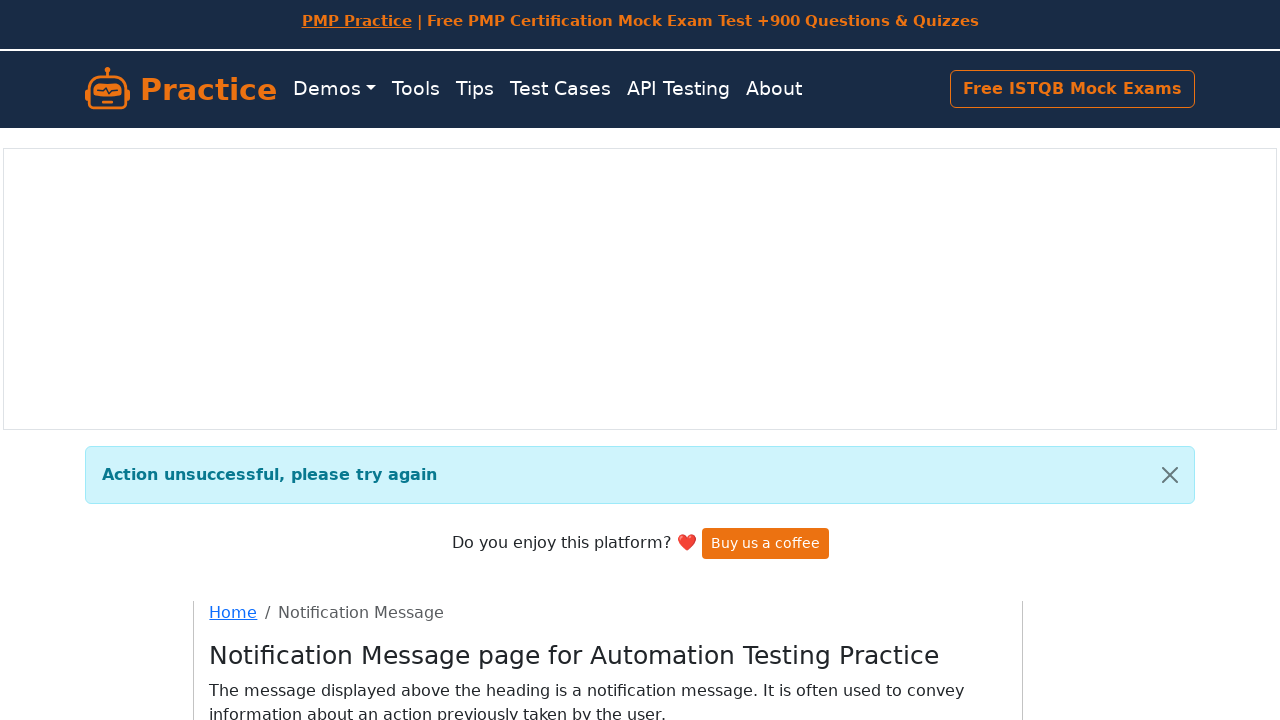

Notification message appeared and loaded
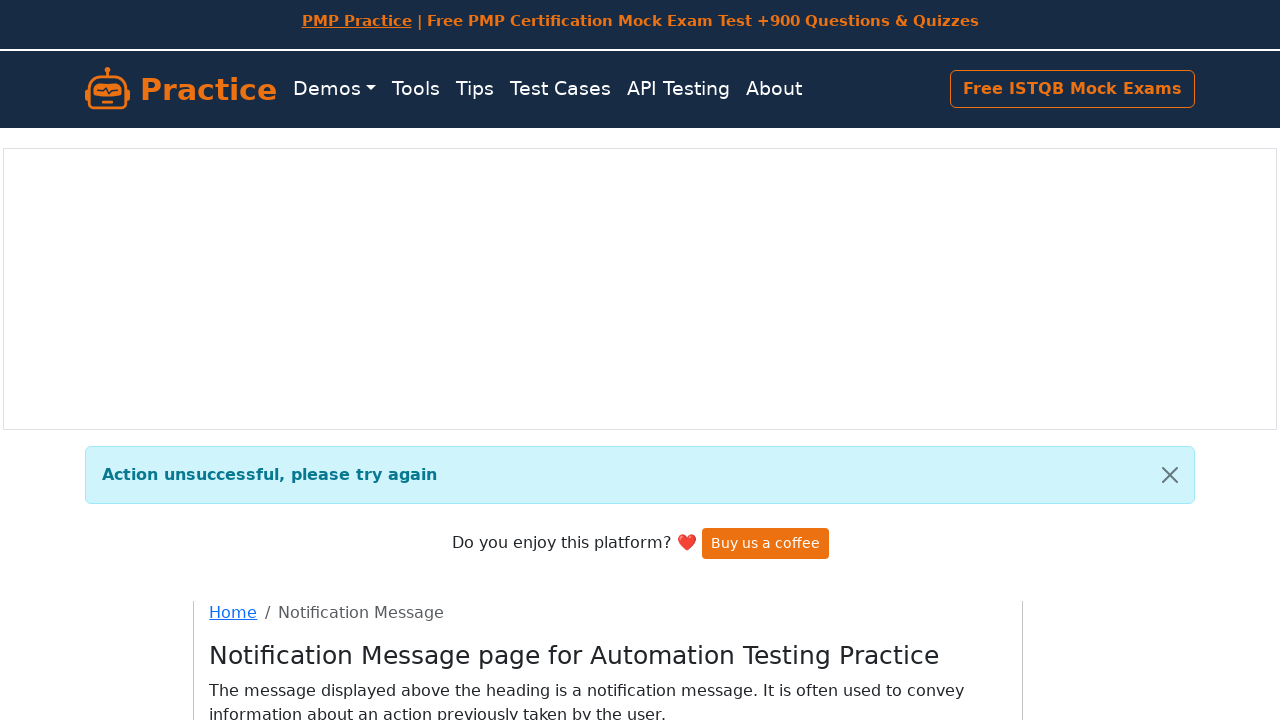

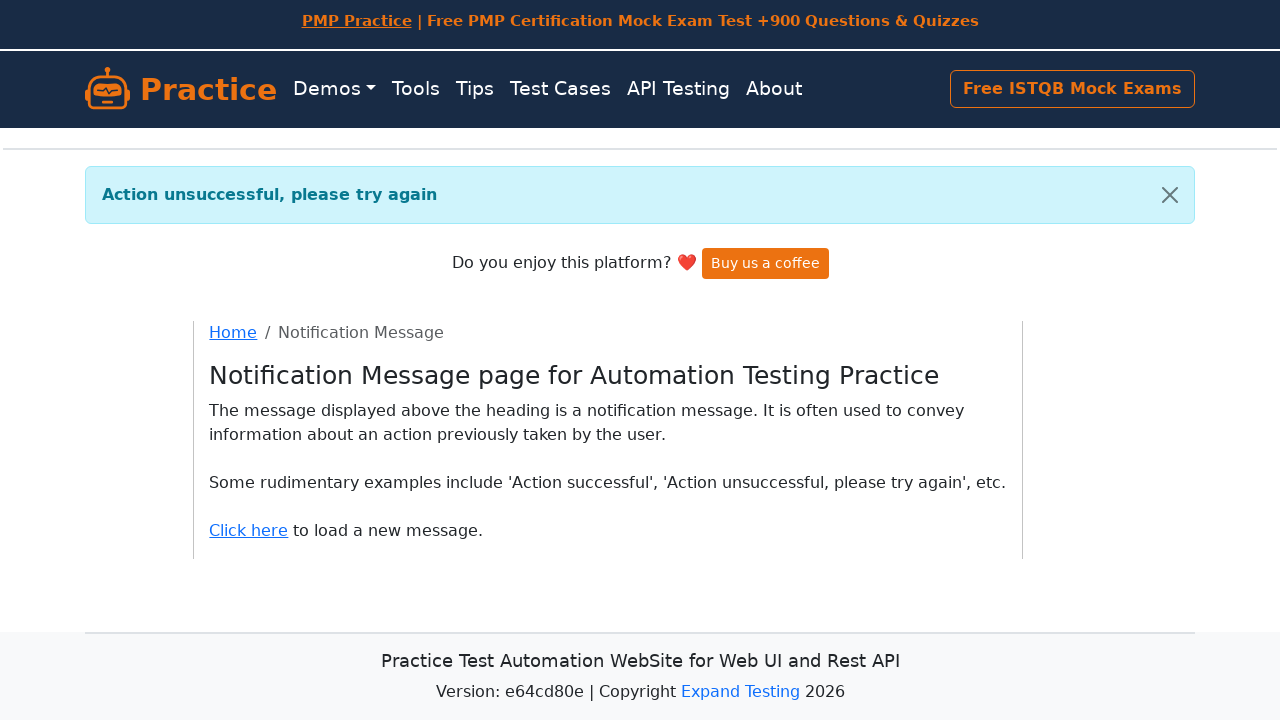